Tests JavaScript alert functionality by clicking on alert button, accepting it, and verifying the result message

Starting URL: http://practice.cydeo.com/javascript_alerts

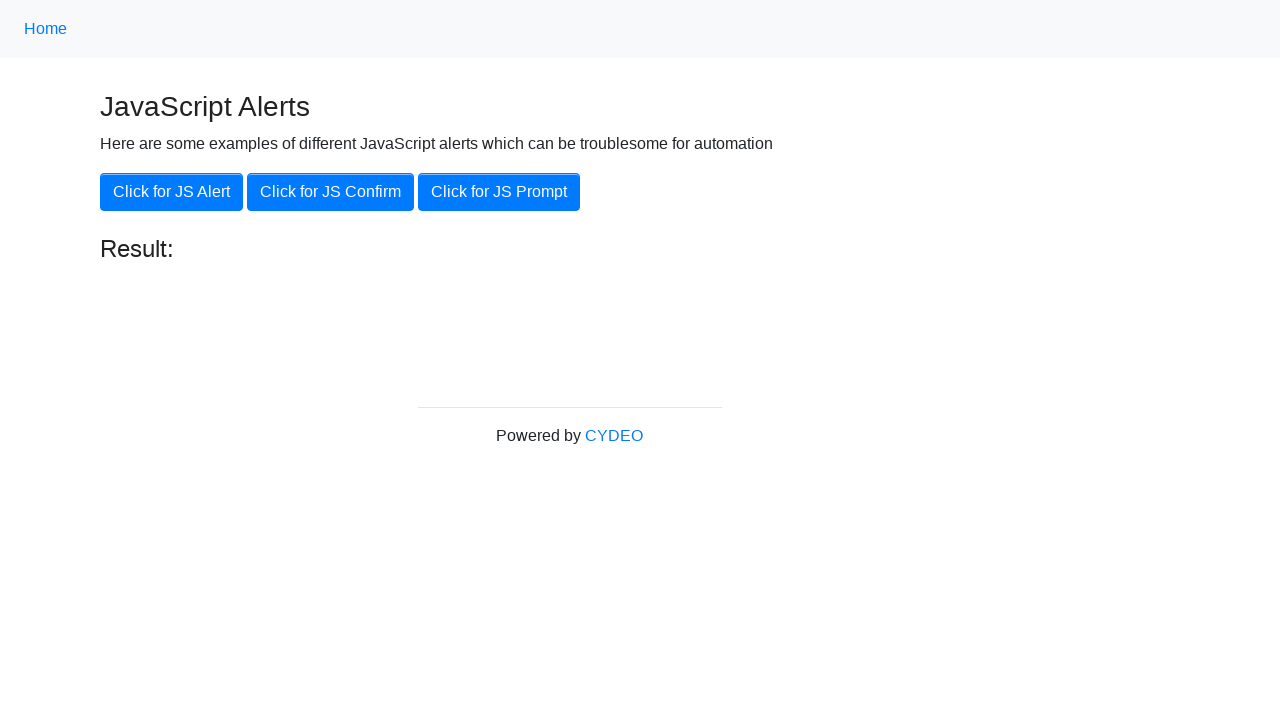

Clicked 'Click for JS Alert' button at (172, 192) on xpath=//button[.='Click for JS Alert']
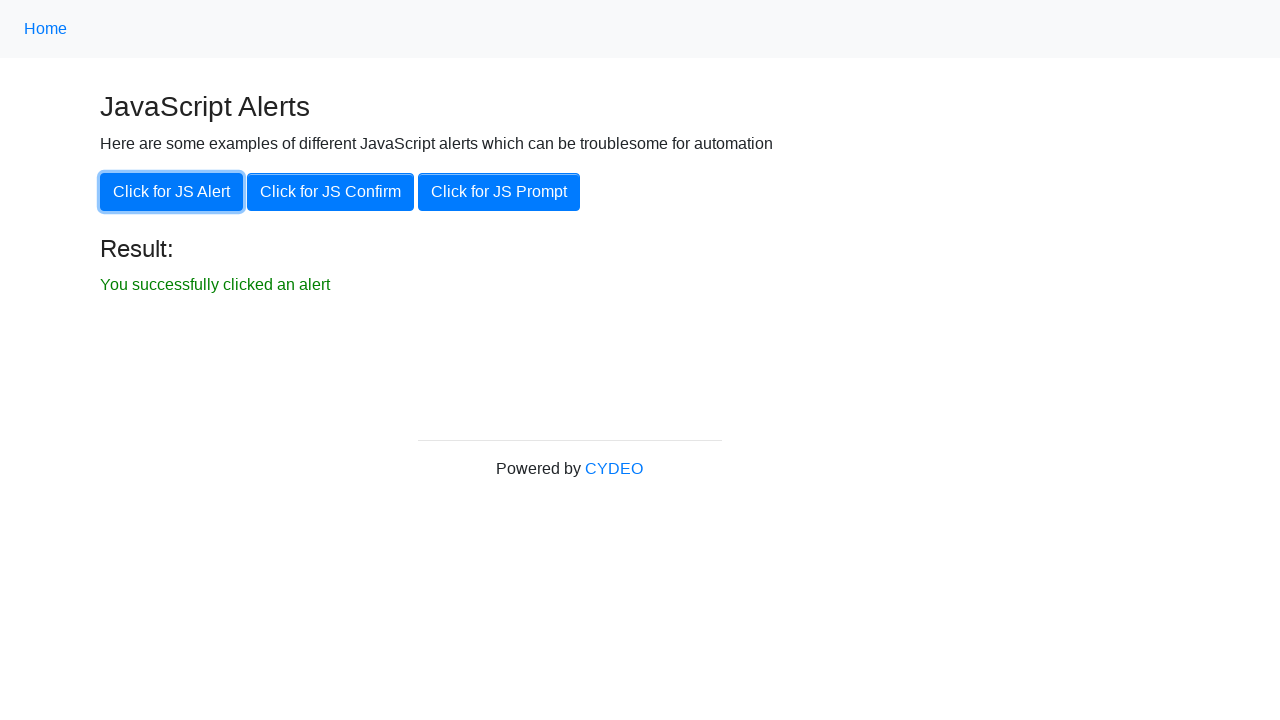

Set up dialog handler to accept alerts
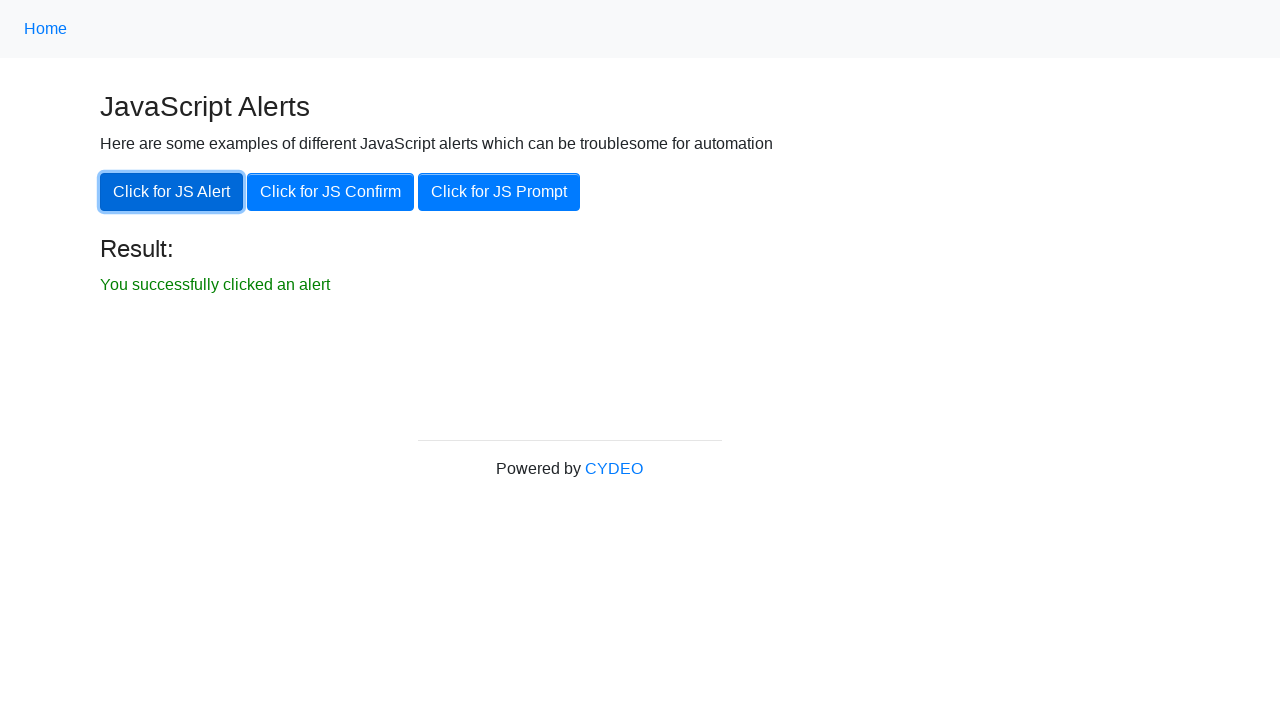

Waited for result message to appear and verified alert was accepted
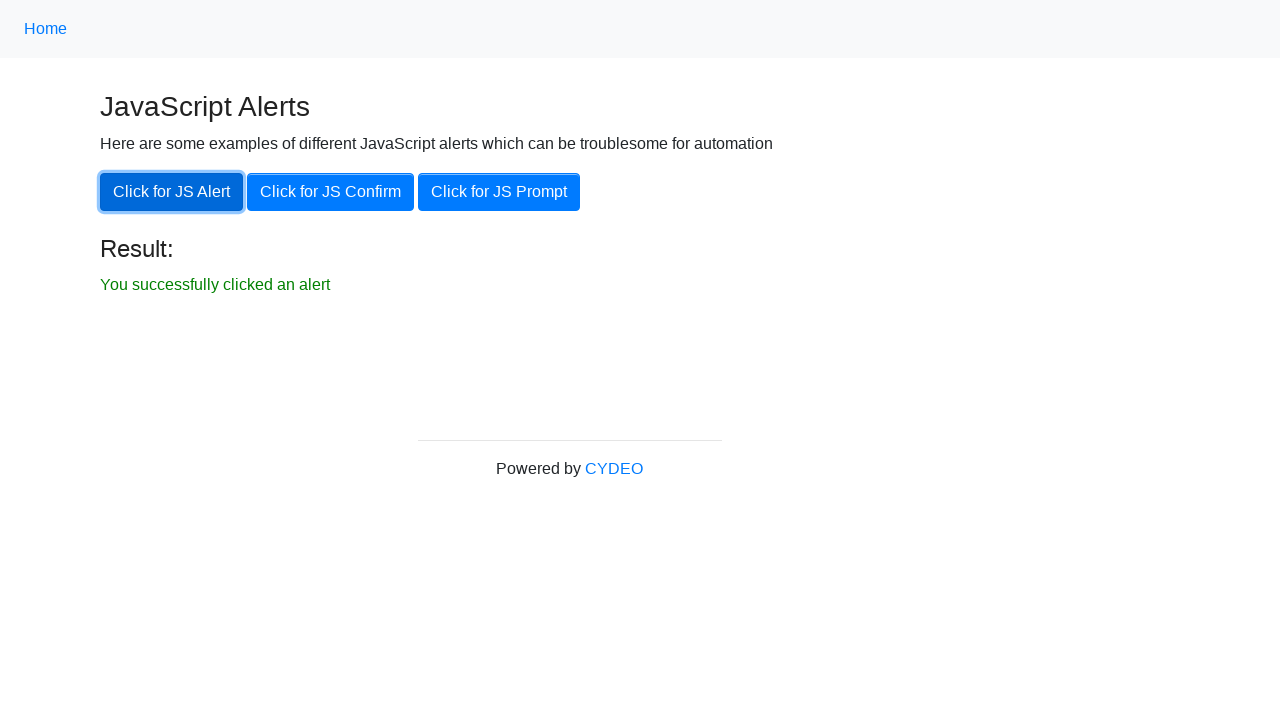

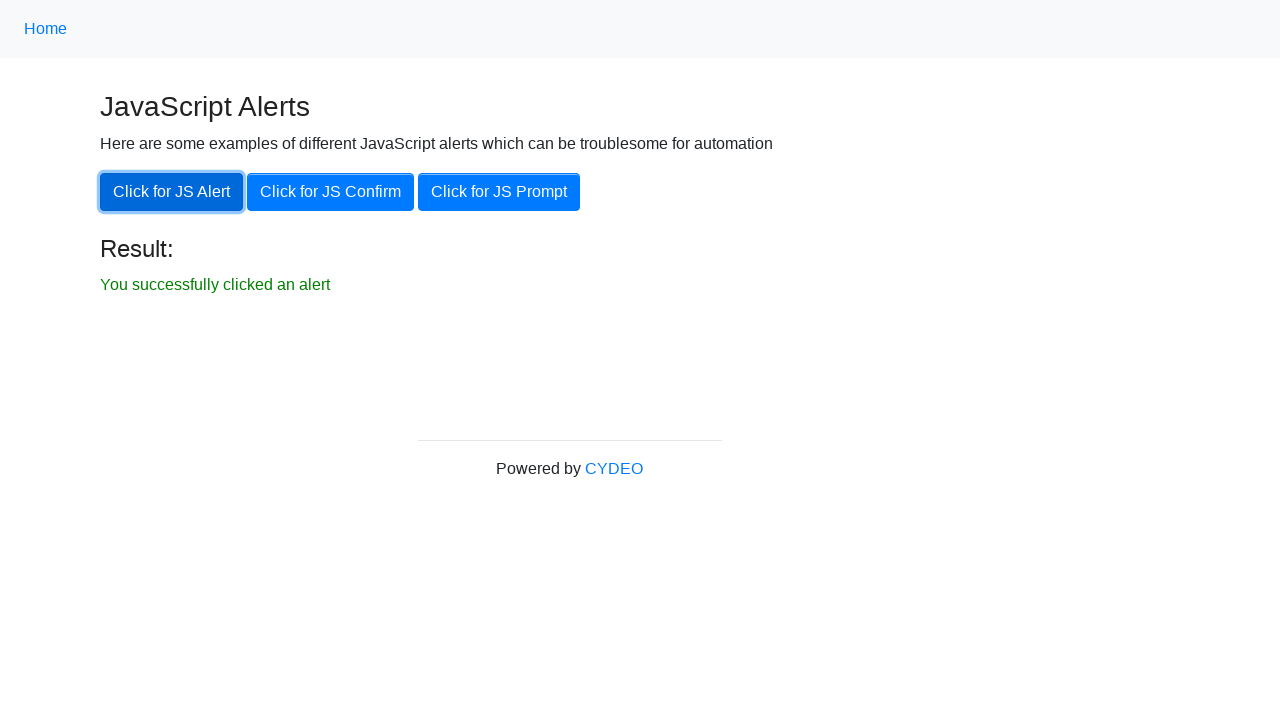